Tests a registration form by filling in first name, last name, and email fields, then submitting the form and verifying the success message

Starting URL: http://suninjuly.github.io/registration1.html

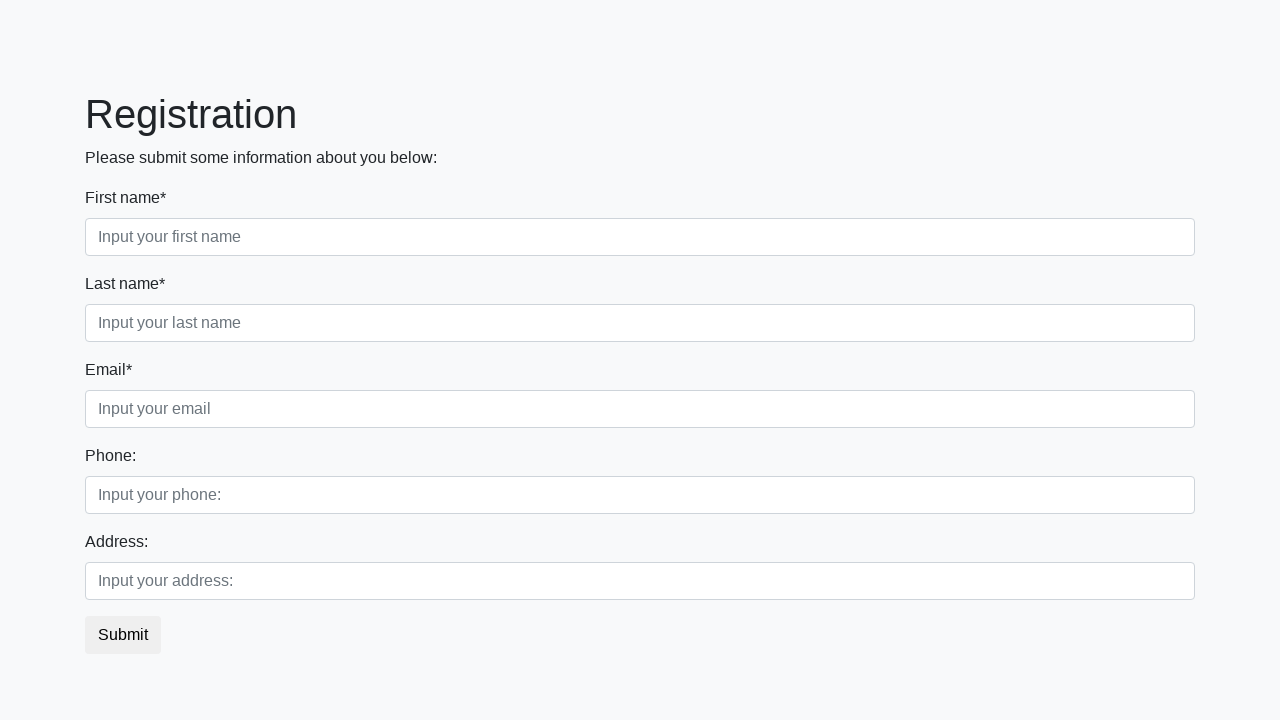

Filled first name field with 'Ivan' on .first_block input.first
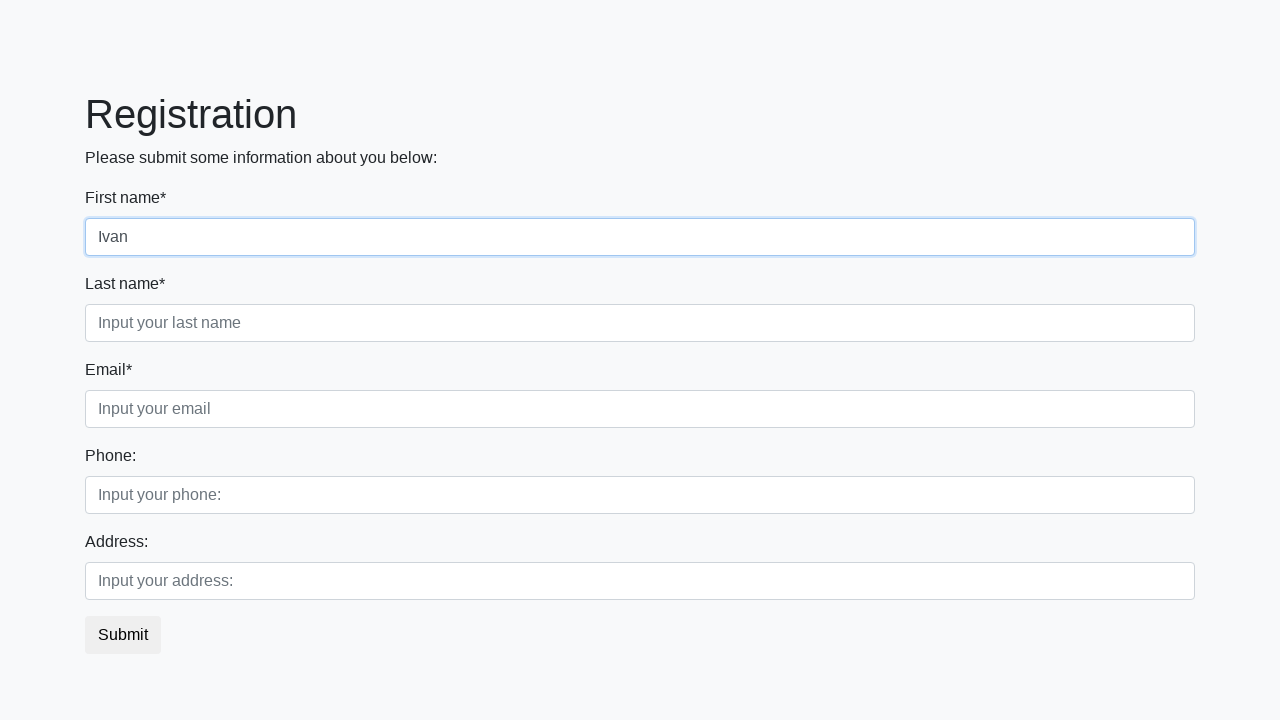

Filled last name field with 'Petrov' on .first_block input.second
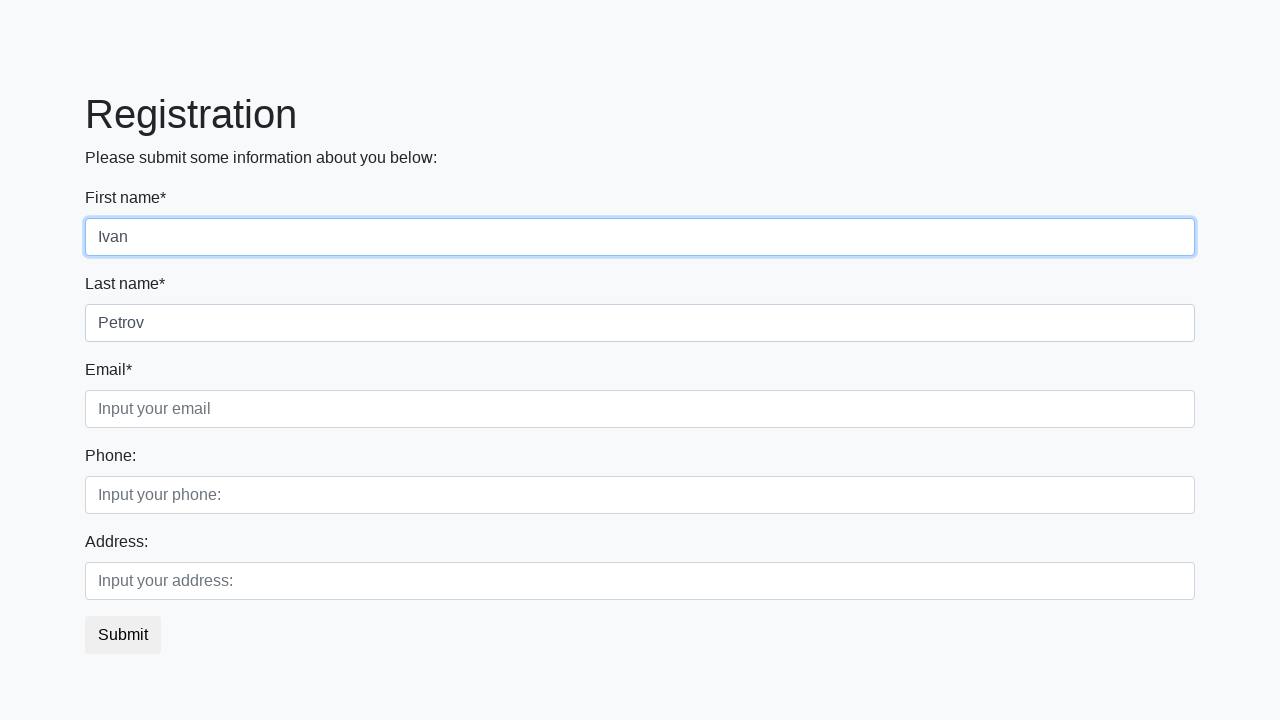

Filled email field with 'fgh@mail.ru' on .first_block input.third
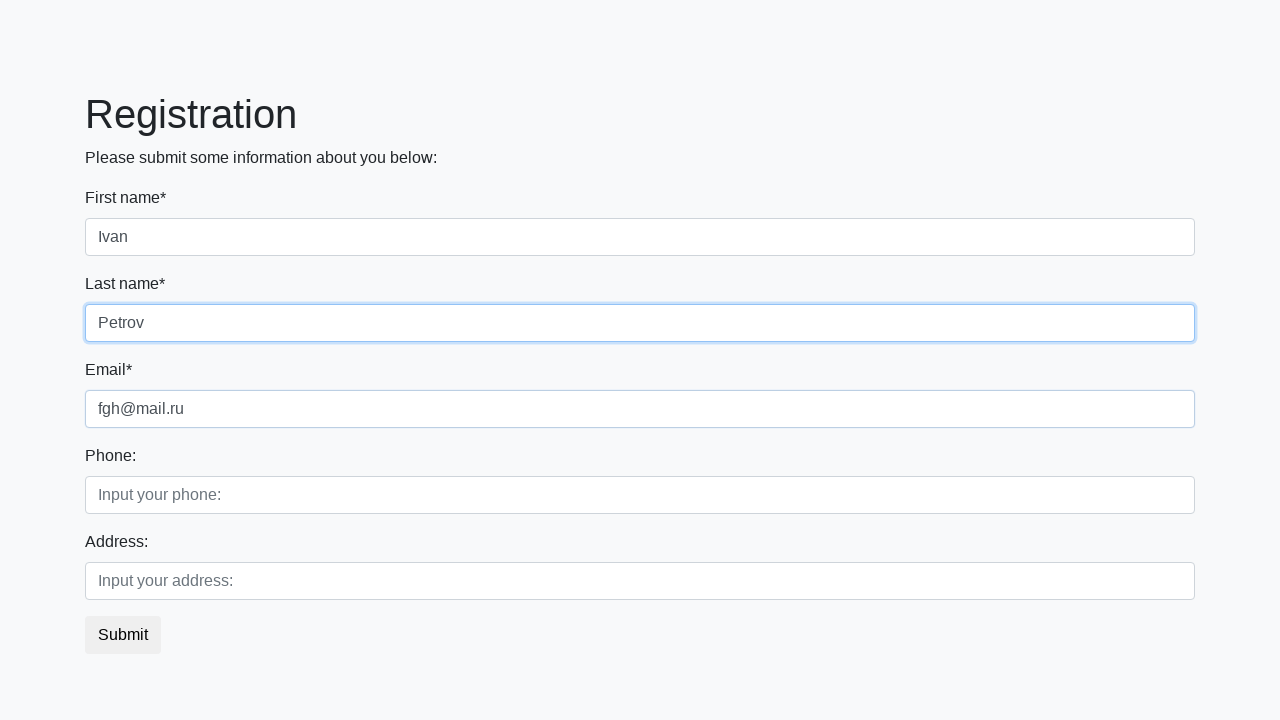

Clicked submit button to register at (123, 635) on button.btn
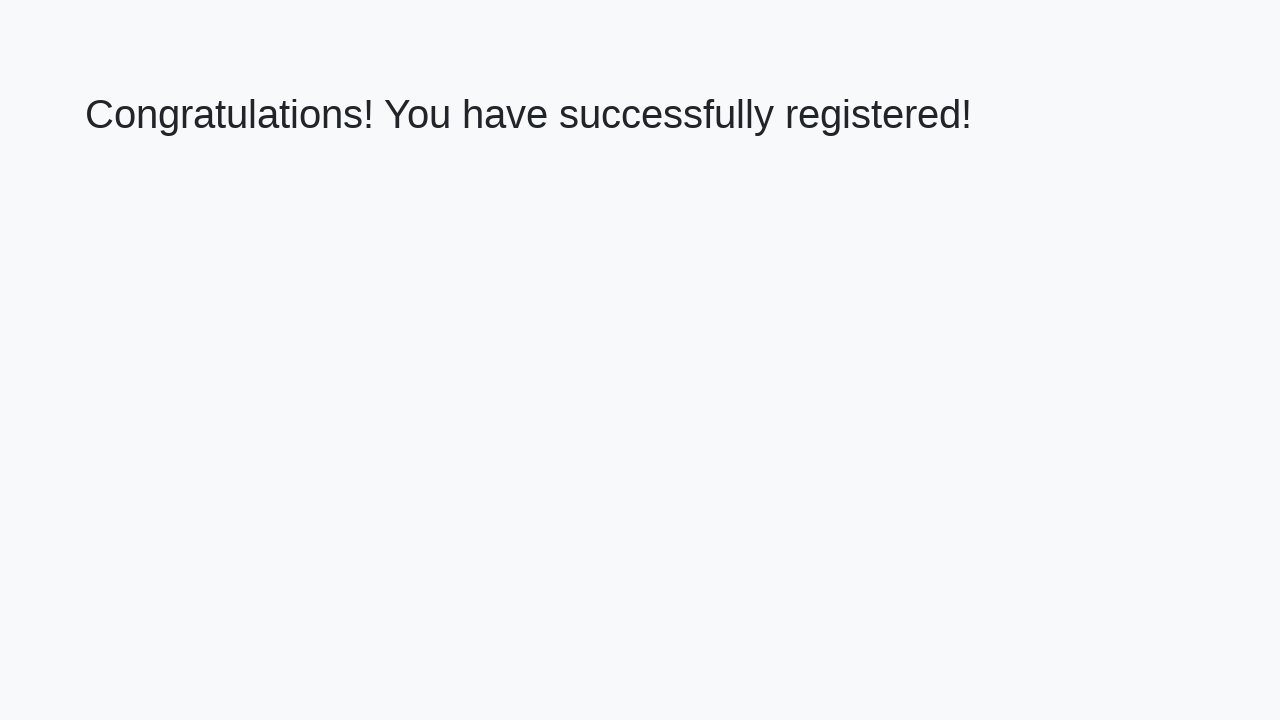

Success message heading loaded
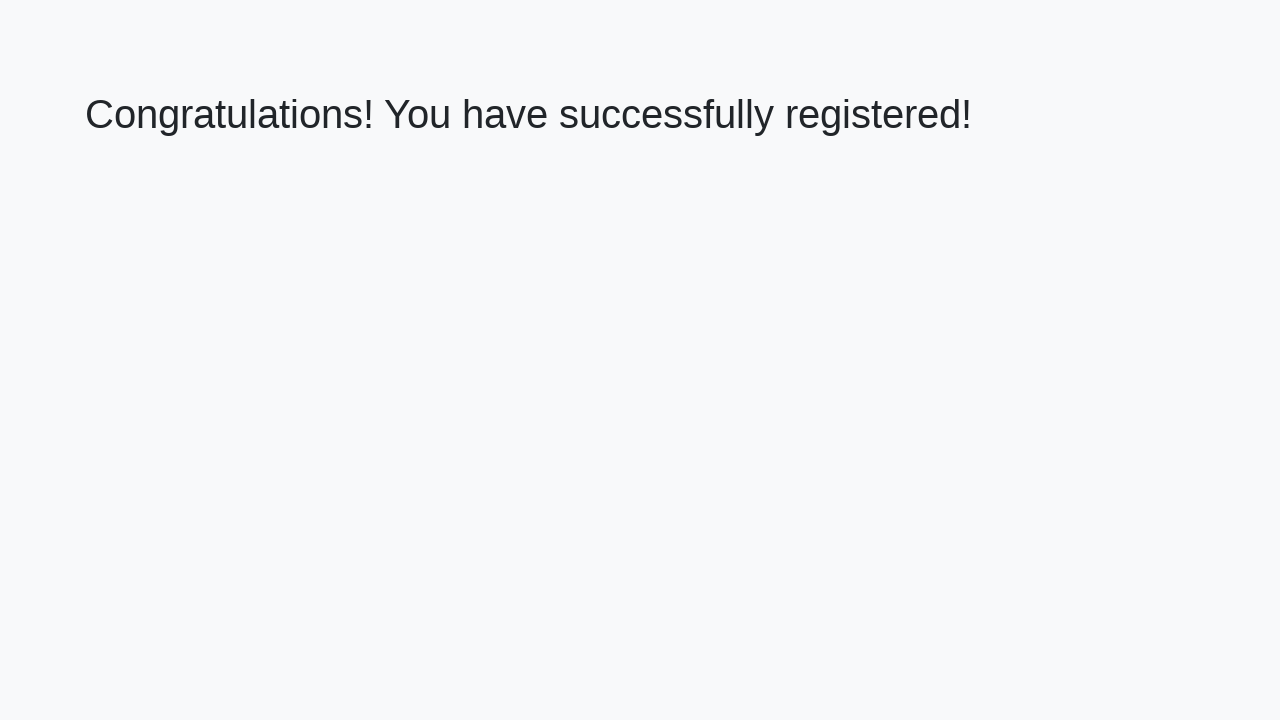

Retrieved success message text
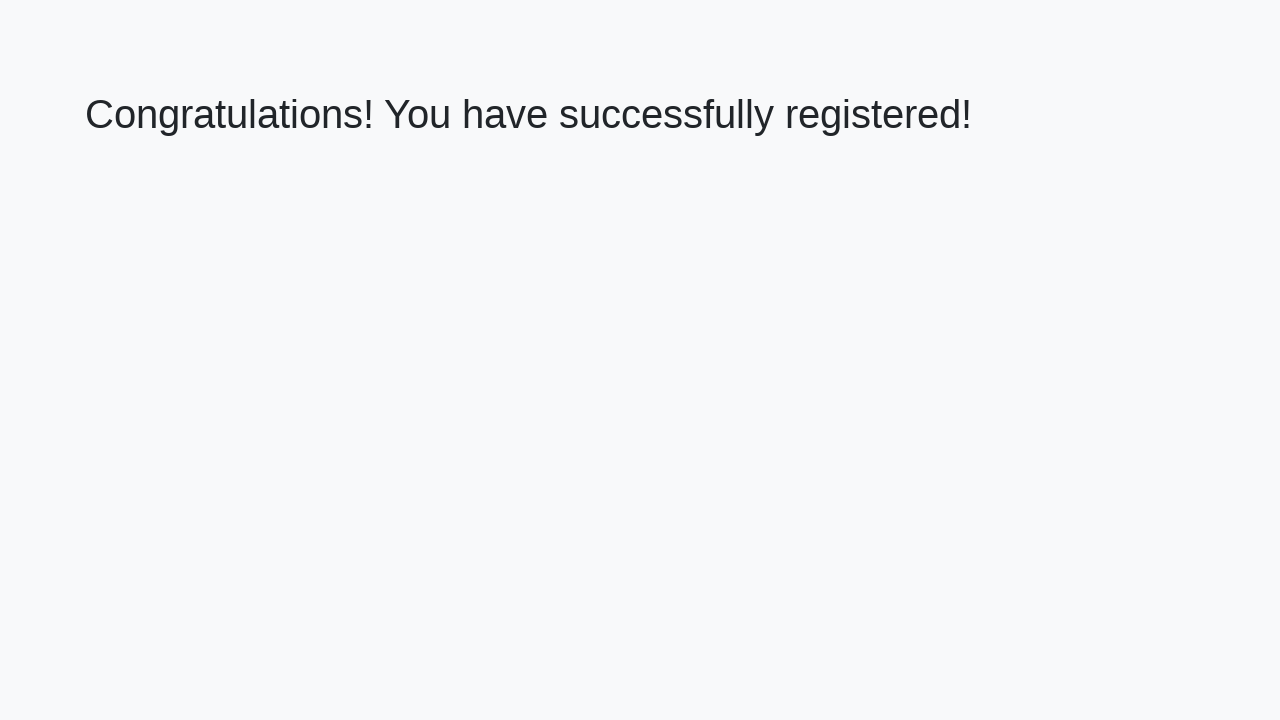

Verified success message matches expected text
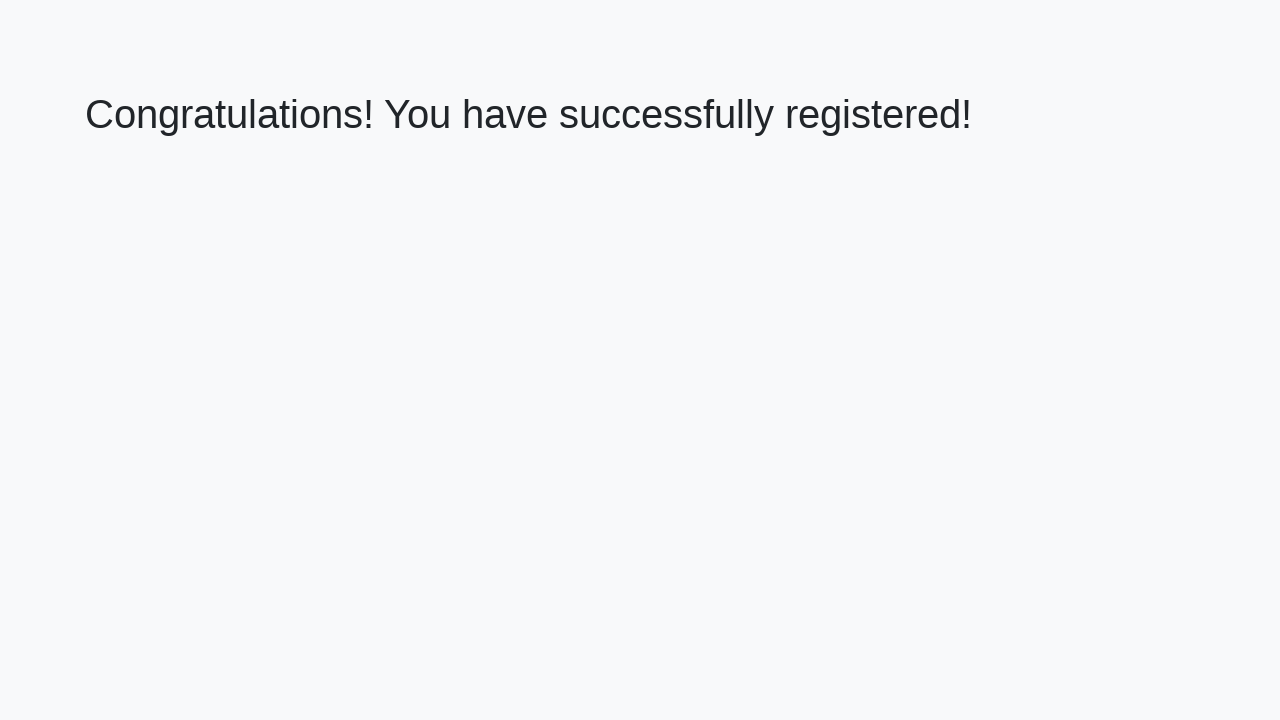

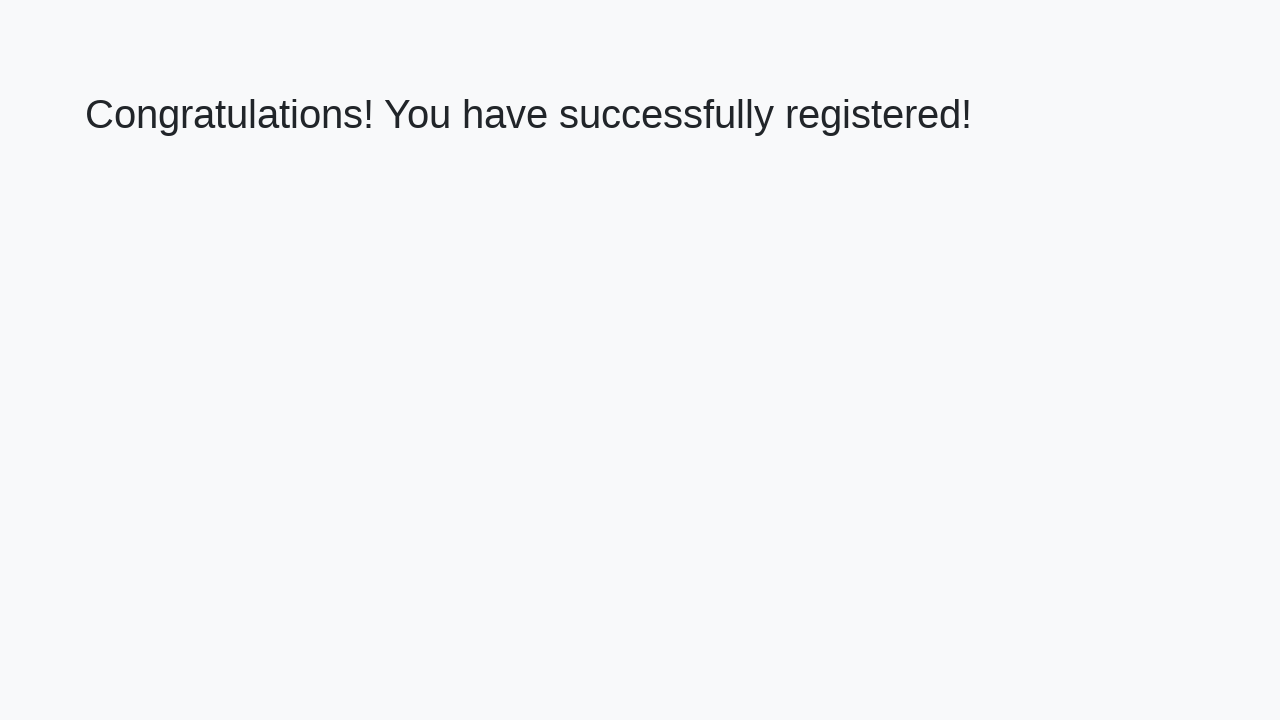